Navigates to Etsy, maximizes window, verifies title doesn't contain "Smile", checks current URL, then navigates back and refreshes the page.

Starting URL: https://www.etsy.com/

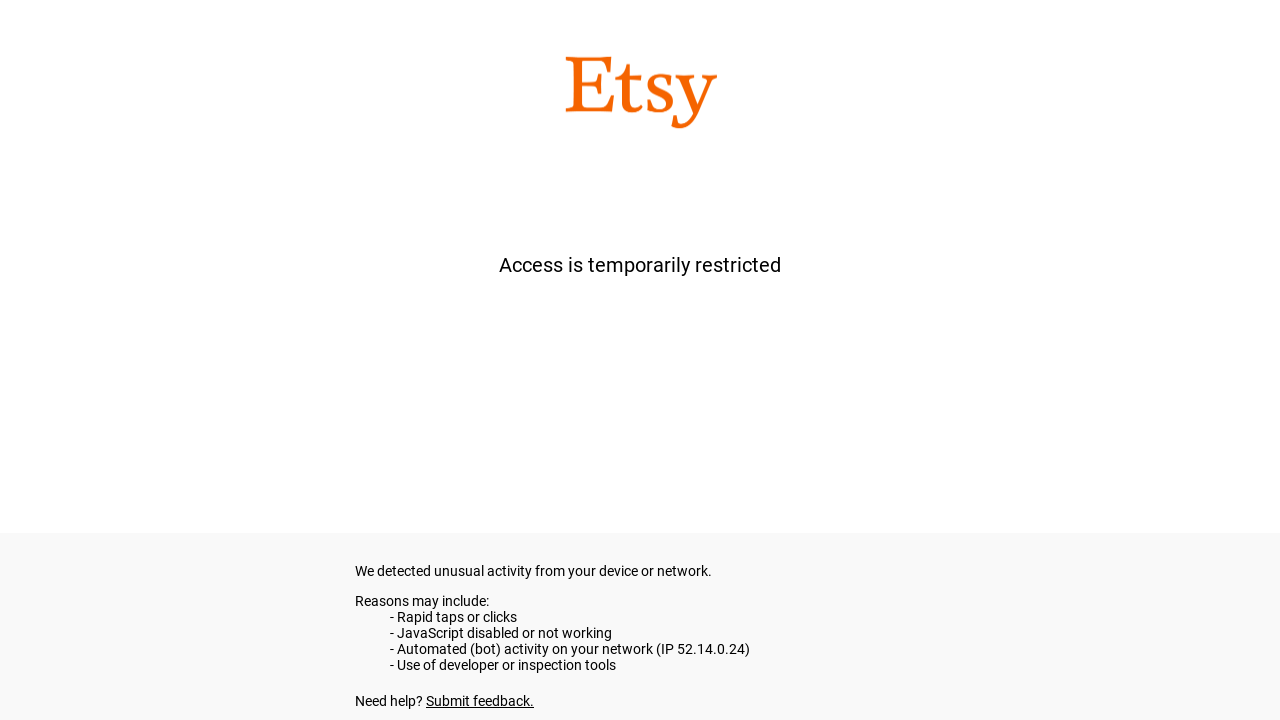

Retrieved page title from Etsy
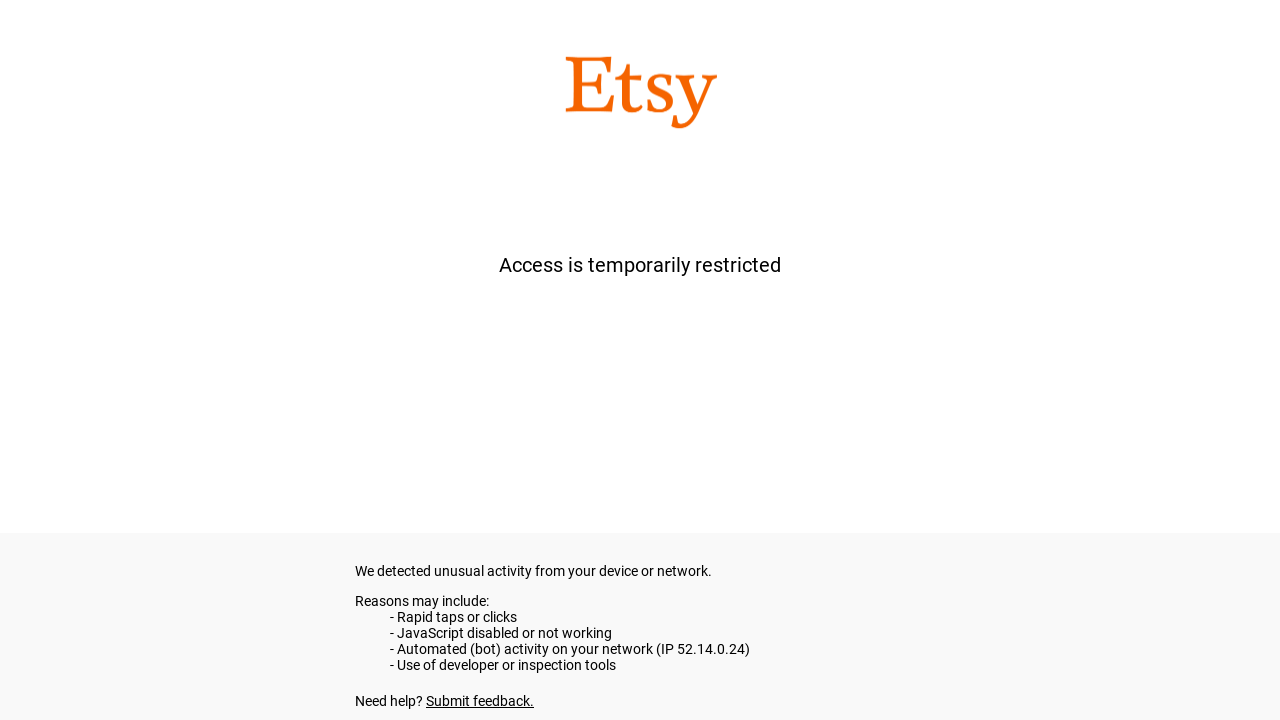

Verified that page title does not contain 'Smile'
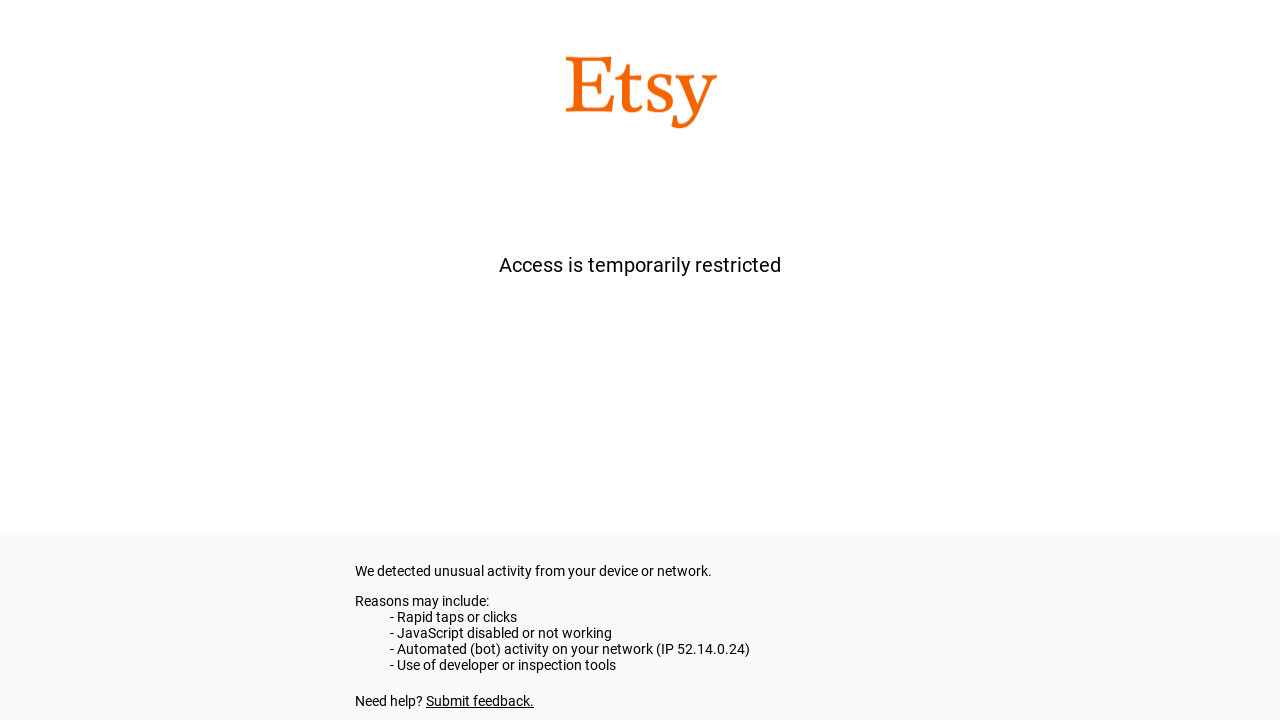

Retrieved current page URL
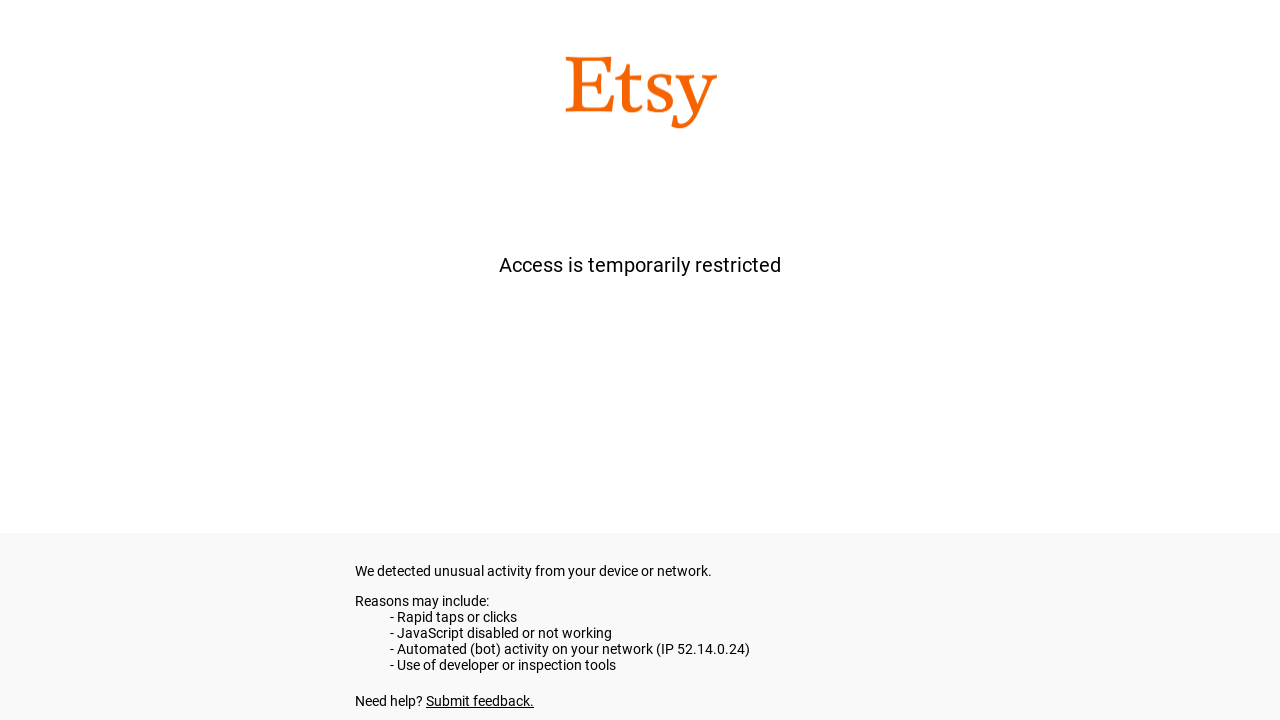

Verified that current URL contains 'etsy.com'
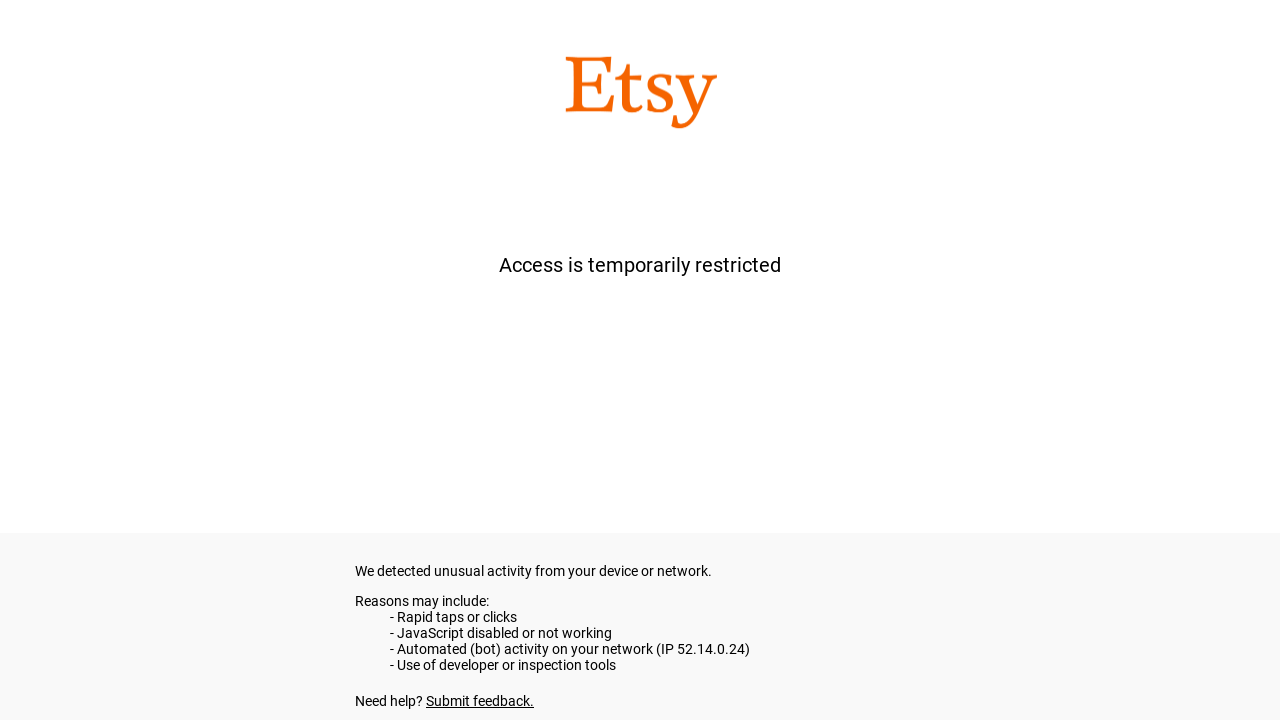

Navigated back to previous page
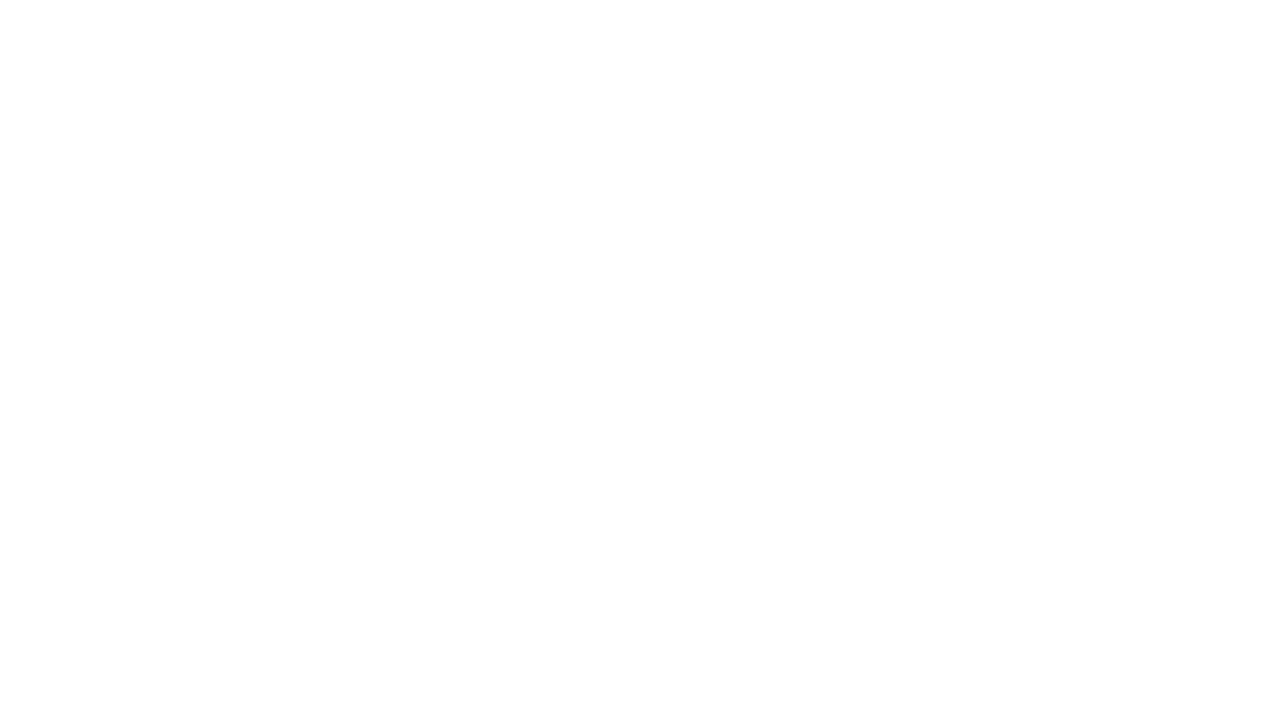

Waited for page to load after navigating back
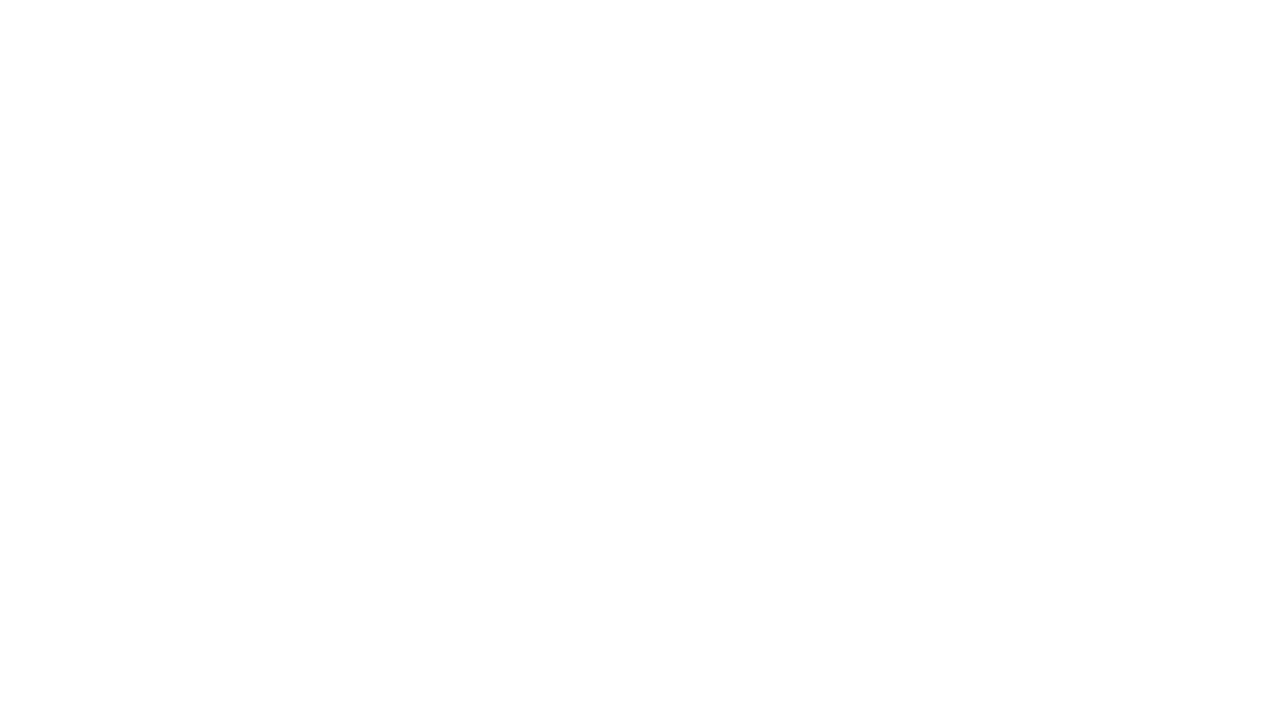

Reloaded the current page
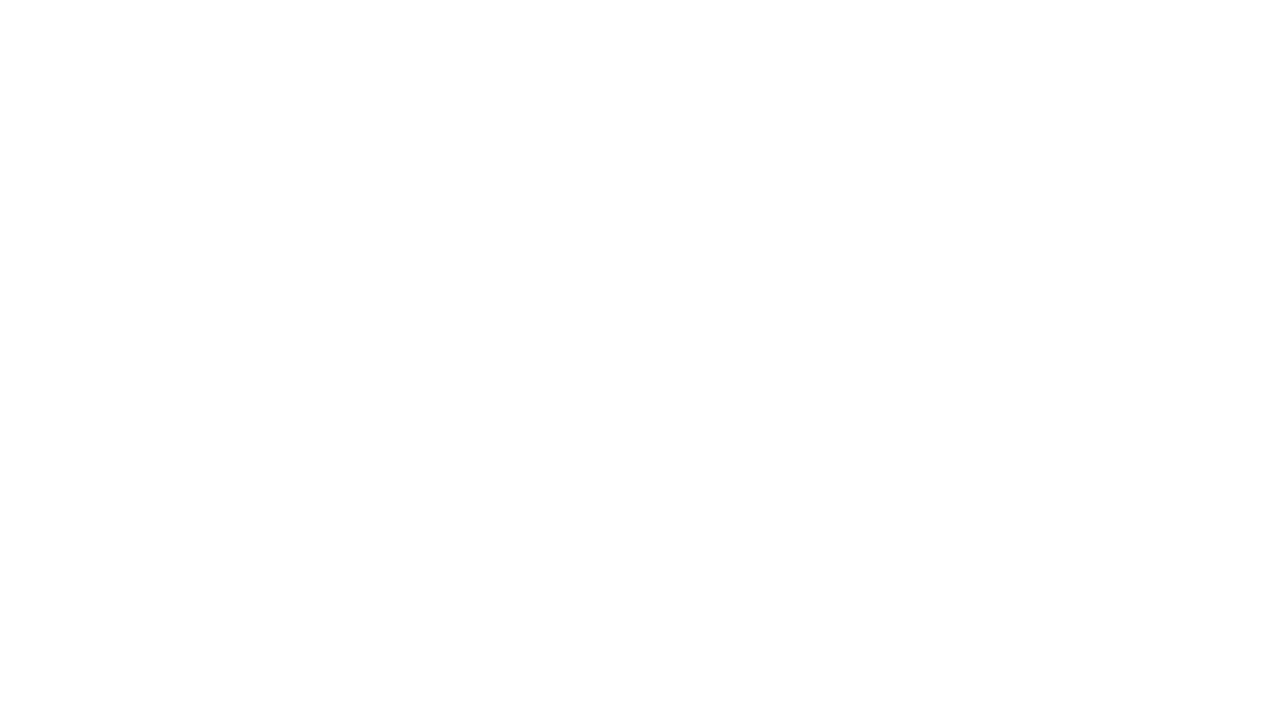

Waited for page to load after refresh
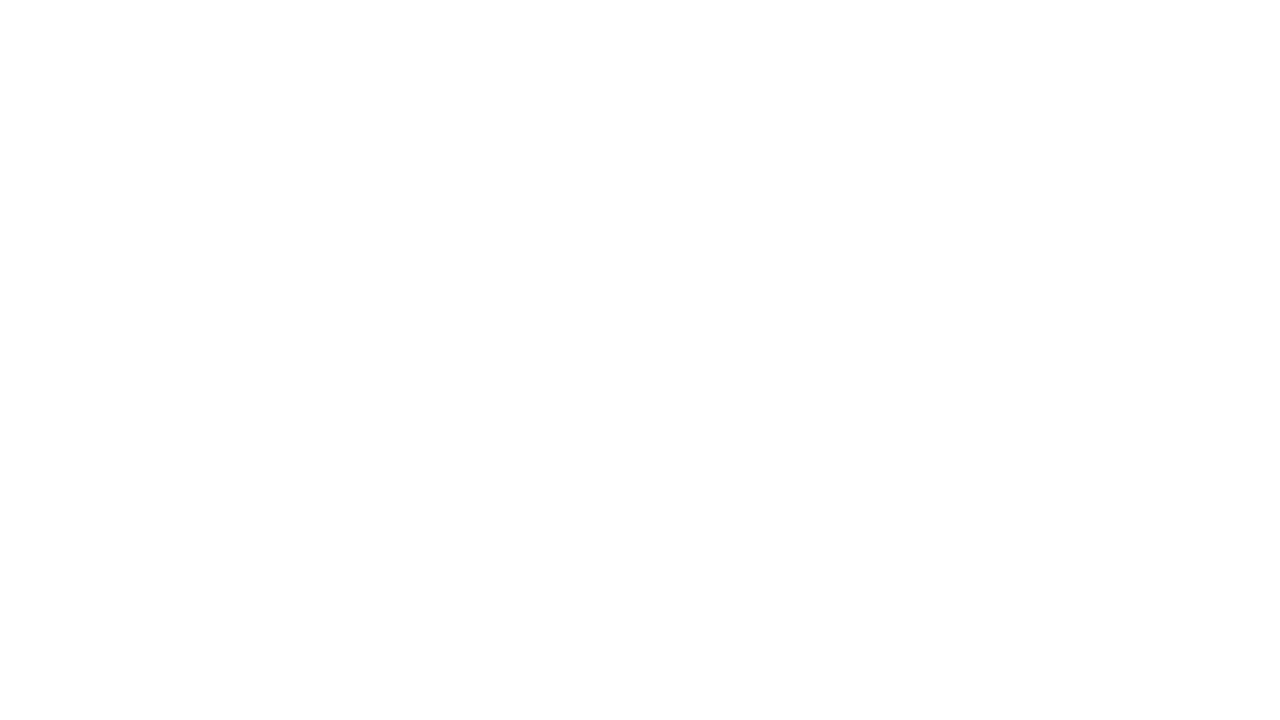

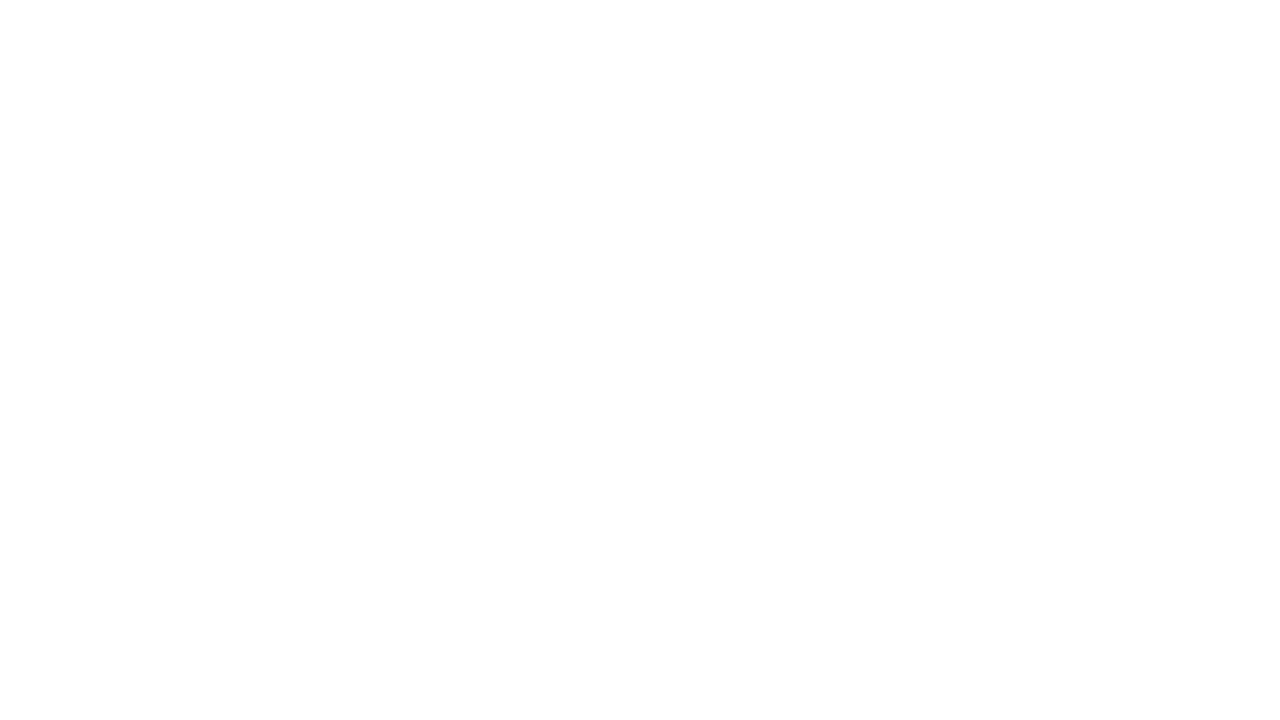